Tests browser window switching functionality by navigating to a W3Schools tryit page, clicking a button inside an iframe that opens a new window, then switching between windows and verifying their titles.

Starting URL: https://www.w3schools.com/jsref/tryit.asp?filename=tryjsref_win_open

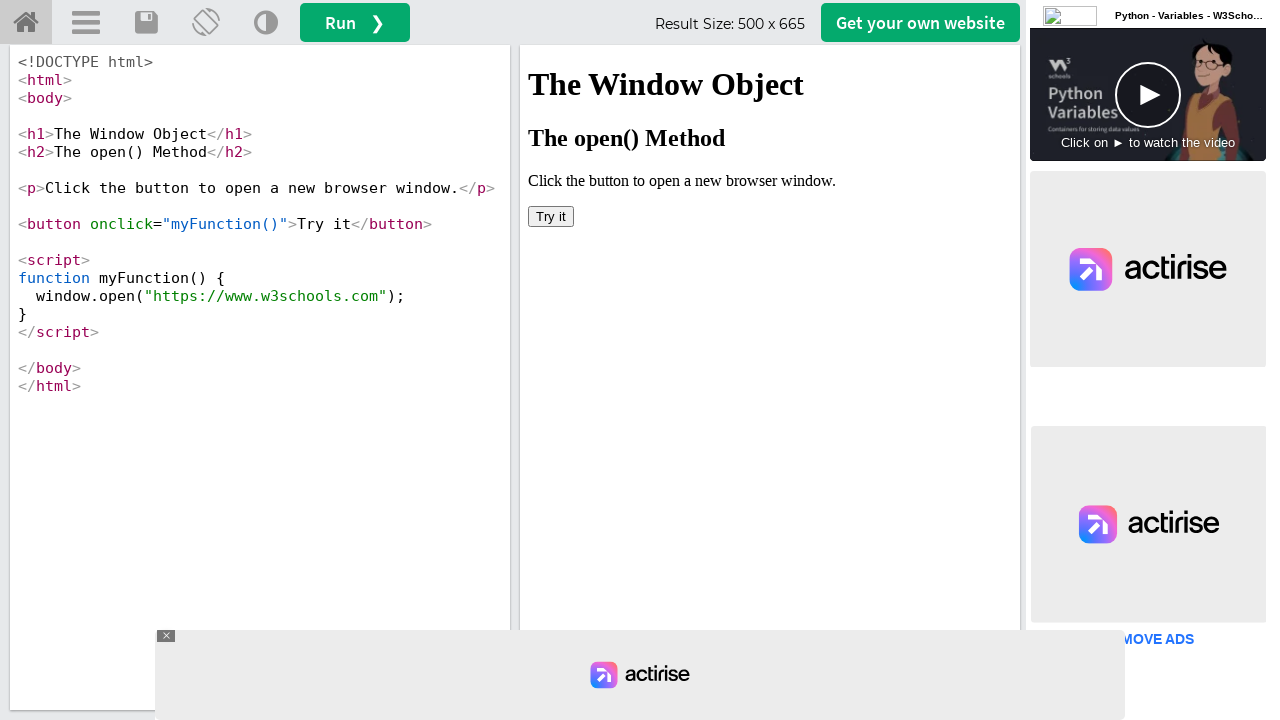

Located iframe with ID 'iframeResult'
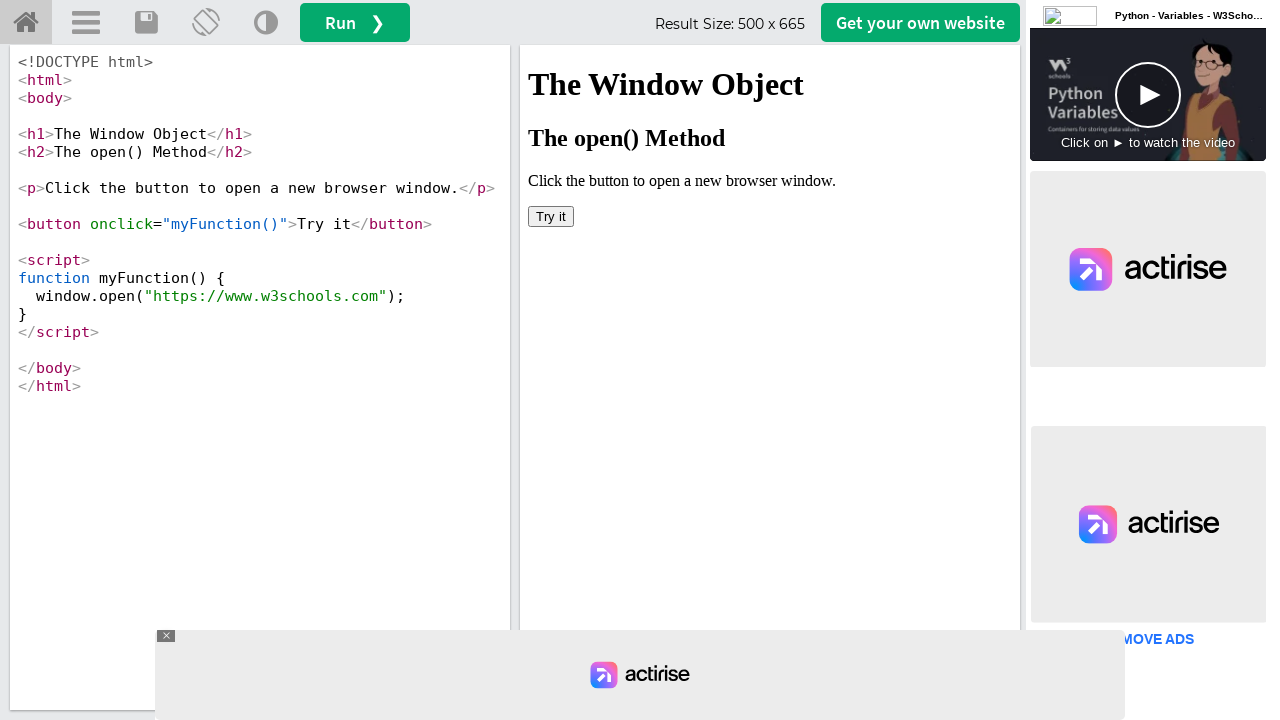

Clicked 'Try it' button inside iframe to open new window at (551, 216) on #iframeResult >> internal:control=enter-frame >> xpath=//button[normalize-space(
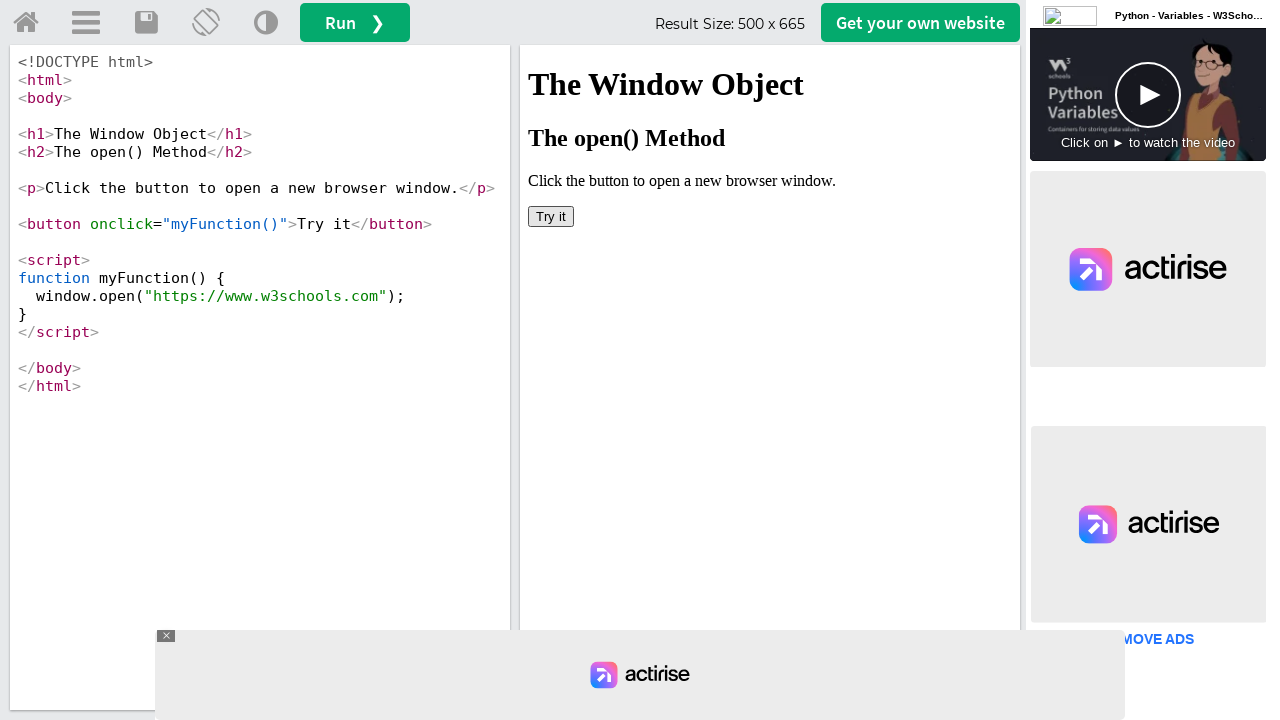

Captured new window/page object
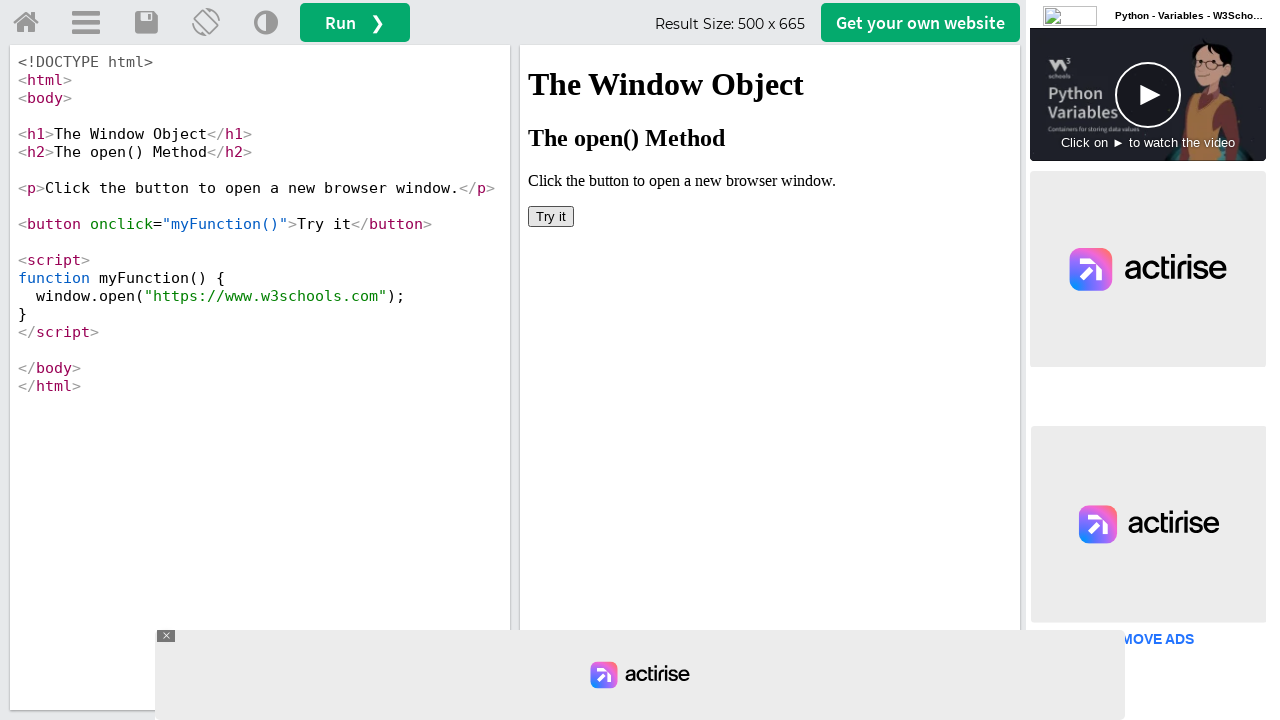

New window fully loaded
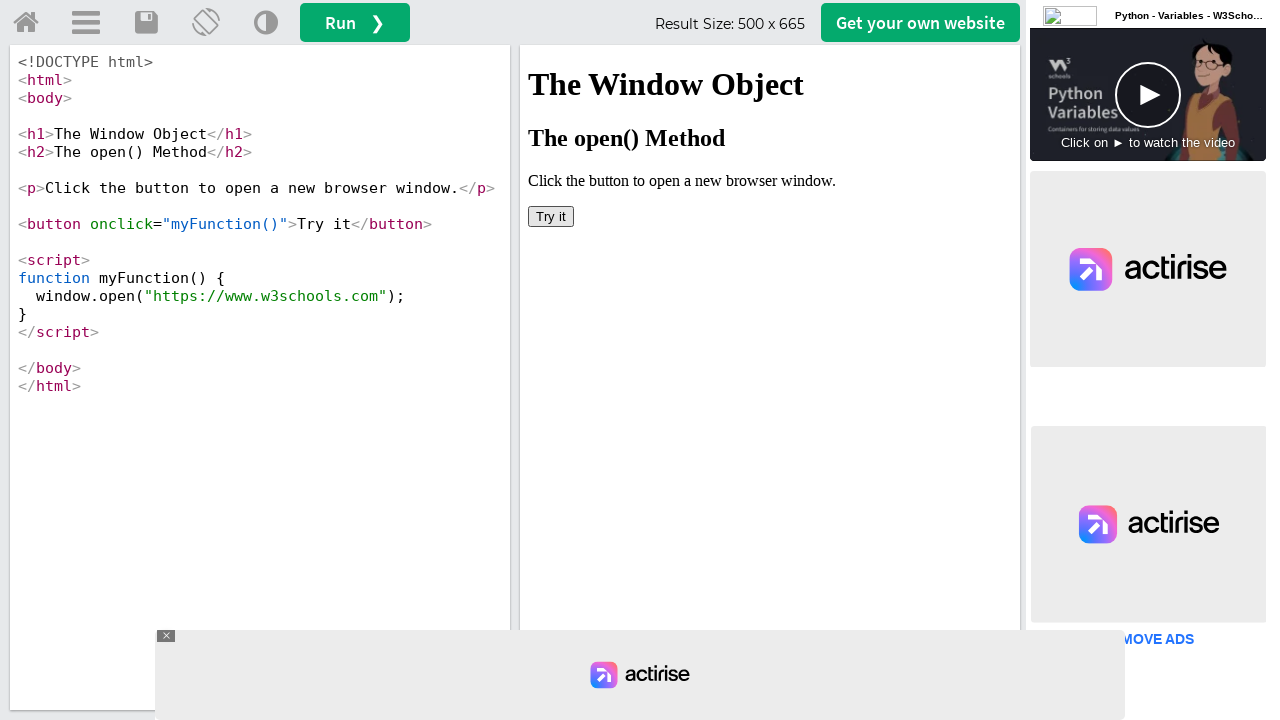

Retrieved original window title: 'W3Schools Tryit Editor'
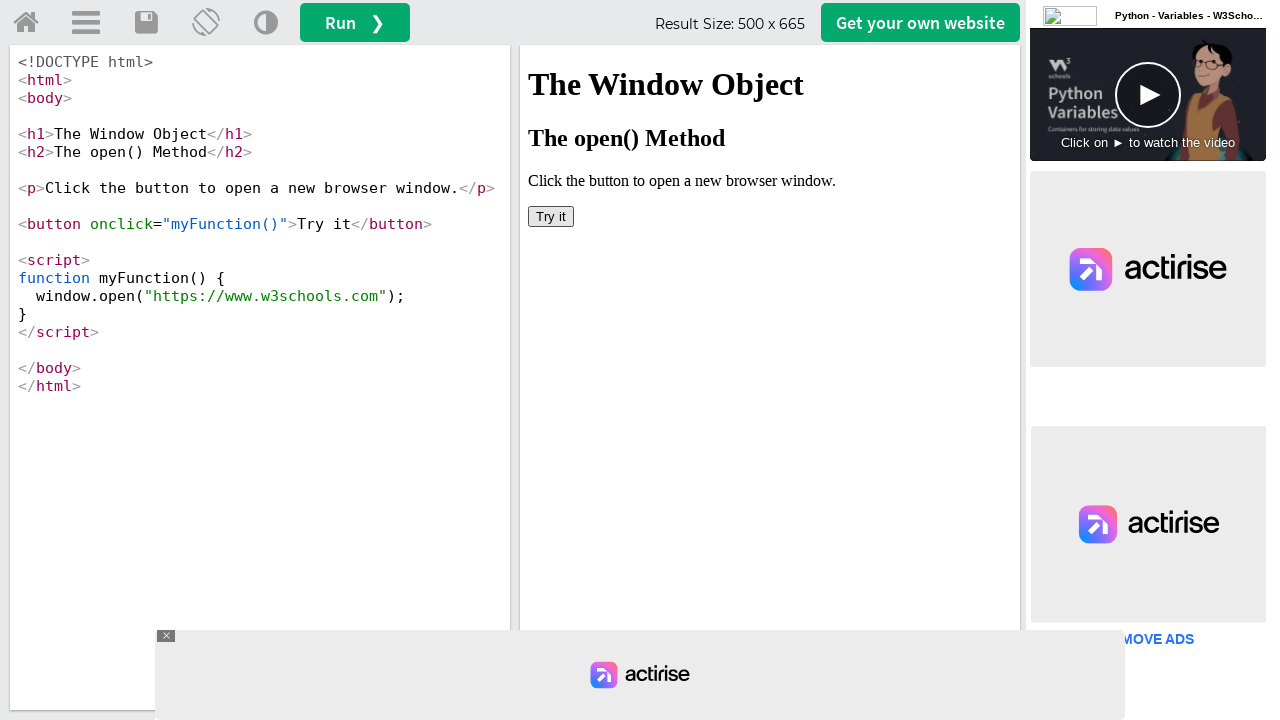

Verified original window title matches expected value: 'W3Schools Tryit Editor'
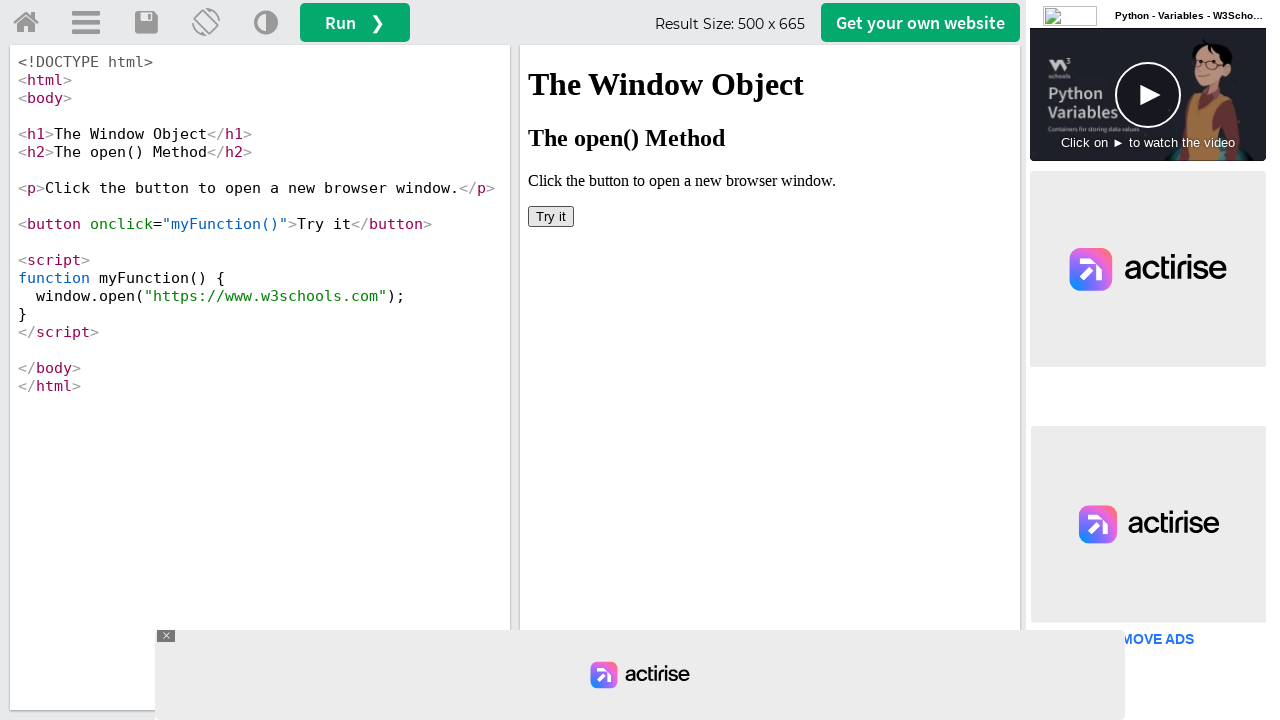

Retrieved new window title: 'W3Schools Online Web Tutorials'
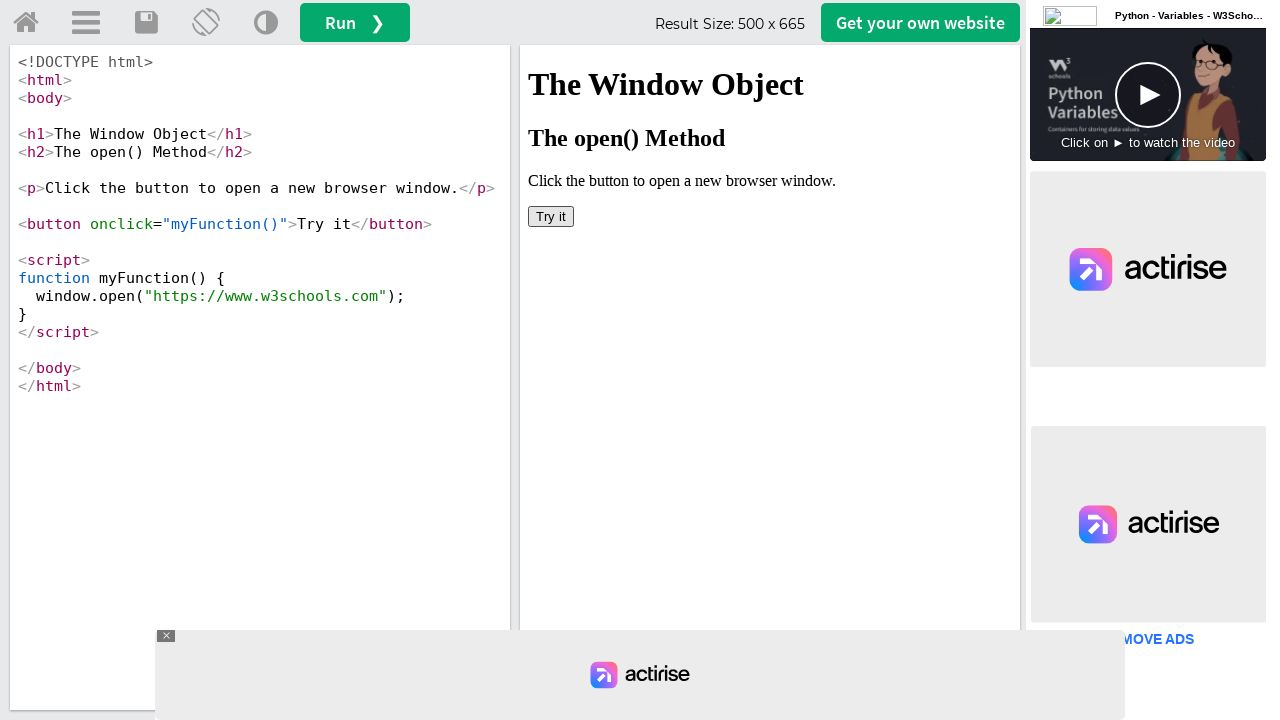

Verified new window title matches expected value: 'W3Schools Online Web Tutorials'
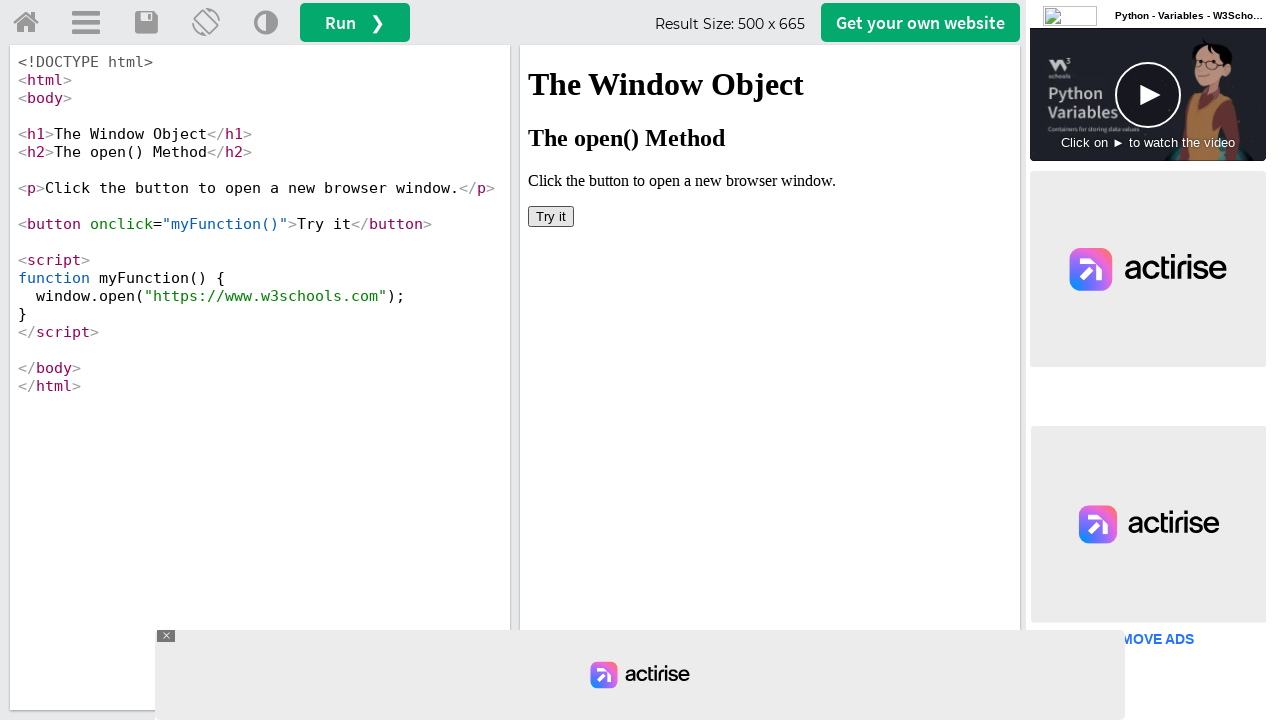

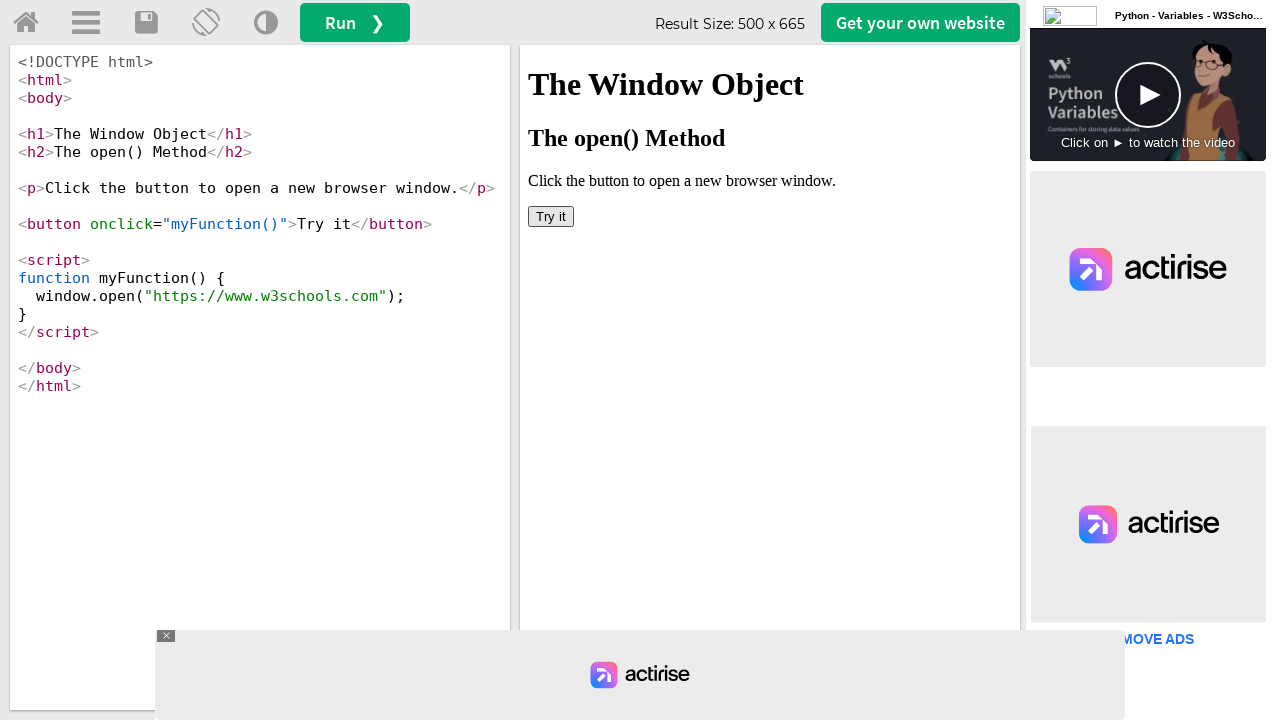